Tests an e-commerce checkout flow by searching for products, adding them to cart, and applying a promo code

Starting URL: https://rahulshettyacademy.com/seleniumPractise/#/

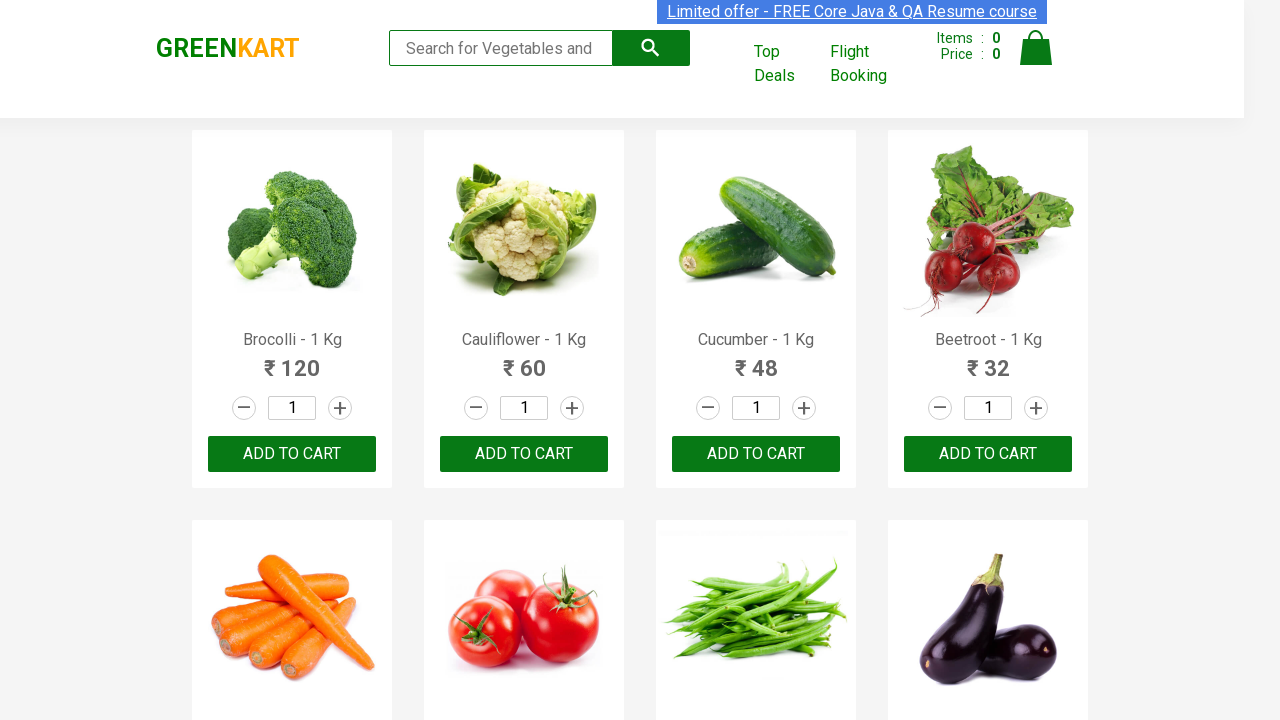

Filled search field with 'ber' to find products on //input[@placeholder='Search for Vegetables and Fruits']
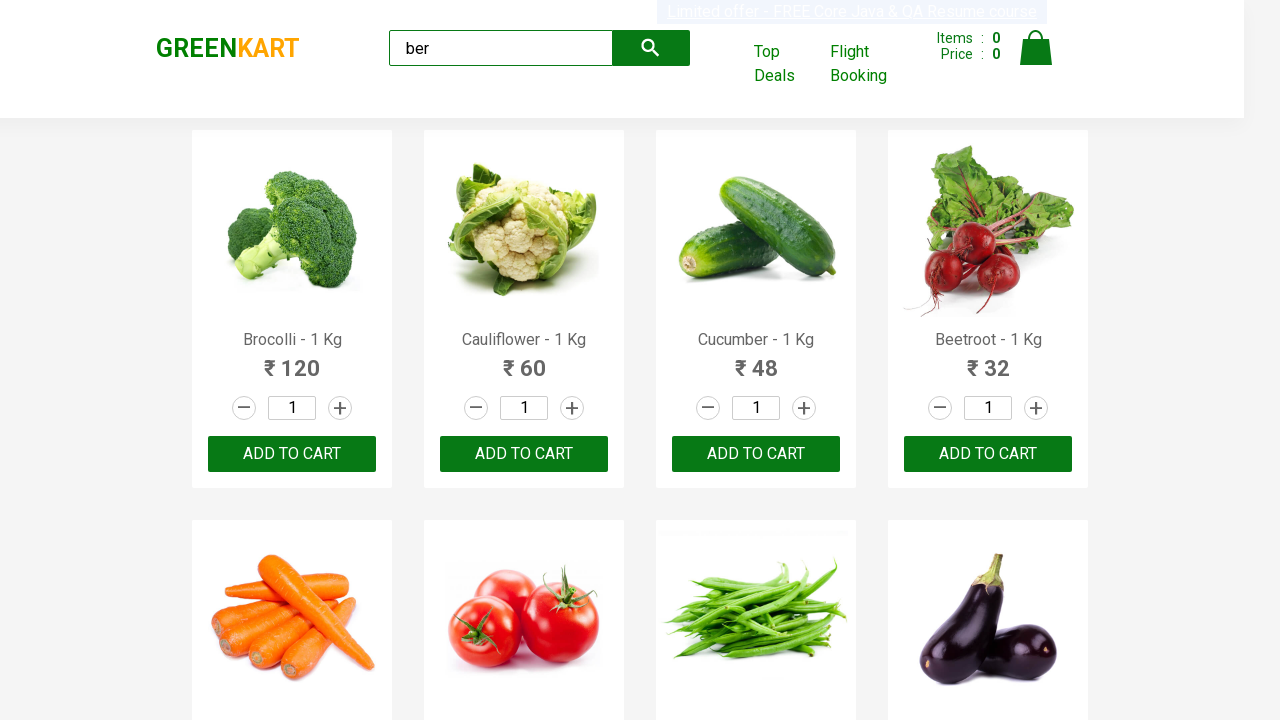

Waited for search results to update
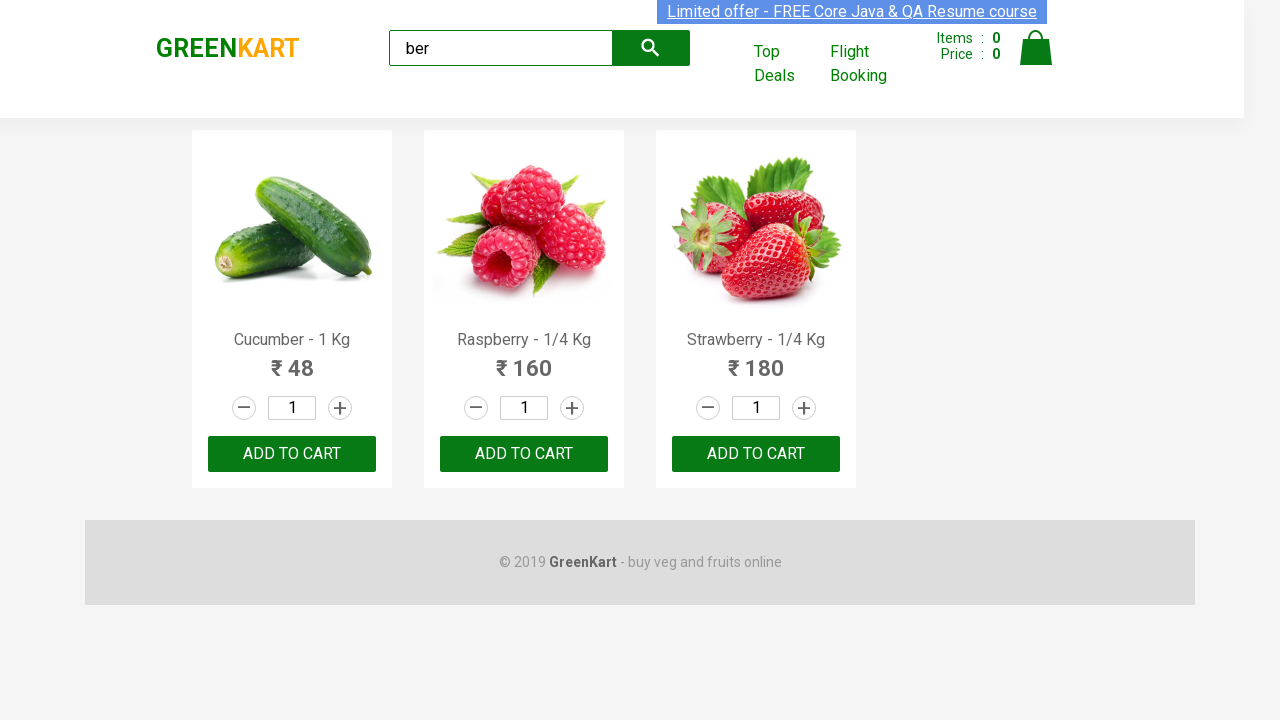

Clicked 'Add to Cart' button for a search result product at (292, 454) on xpath=//div[@class='product-action']/button >> nth=0
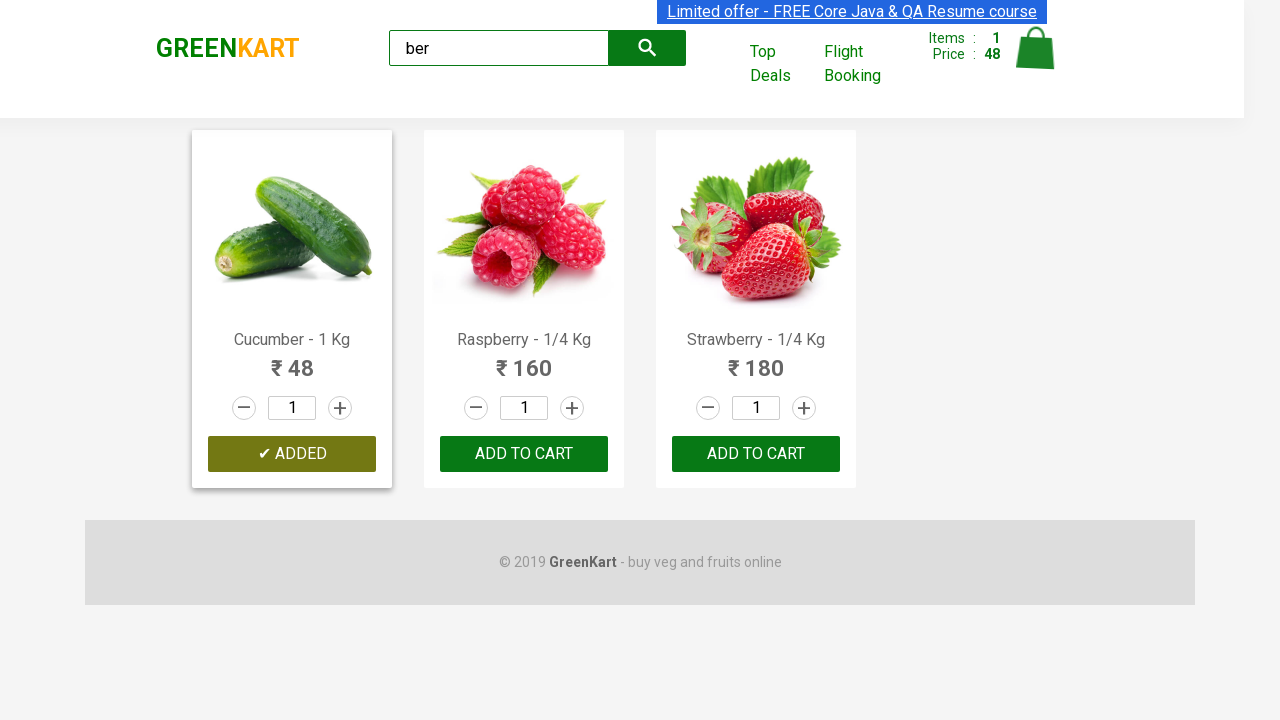

Clicked 'Add to Cart' button for a search result product at (524, 454) on xpath=//div[@class='product-action']/button >> nth=1
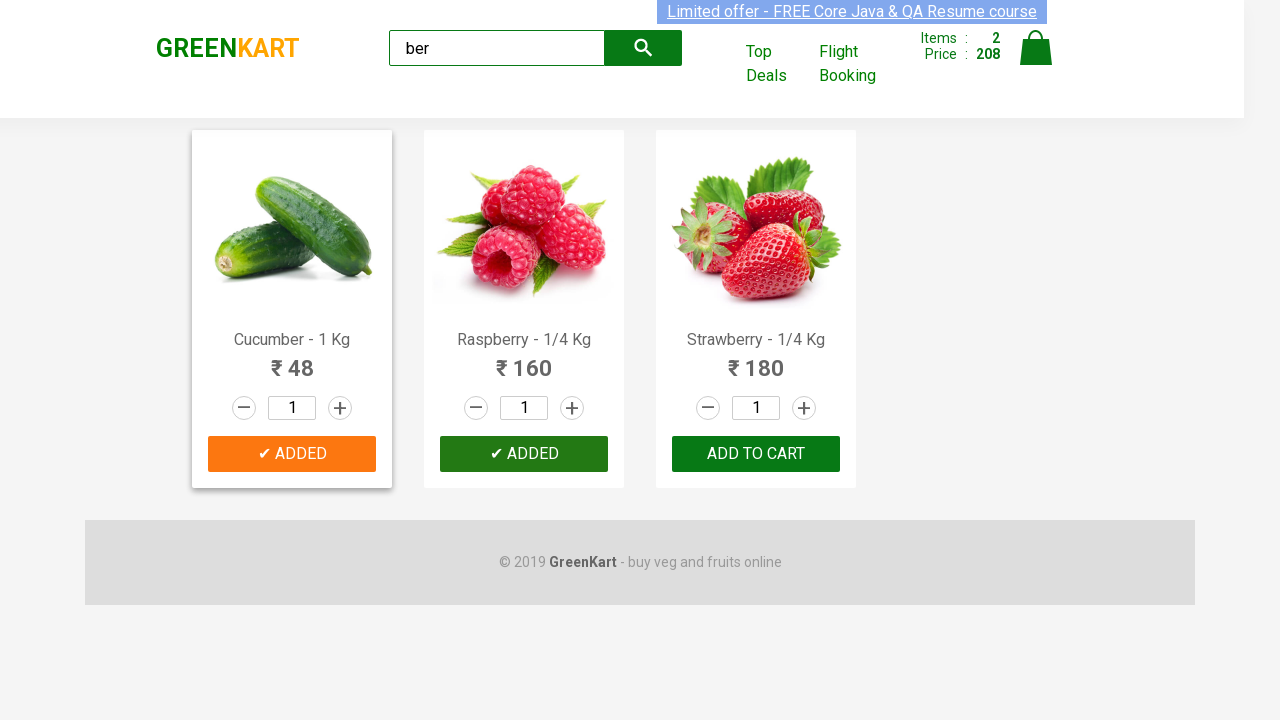

Clicked 'Add to Cart' button for a search result product at (756, 454) on xpath=//div[@class='product-action']/button >> nth=2
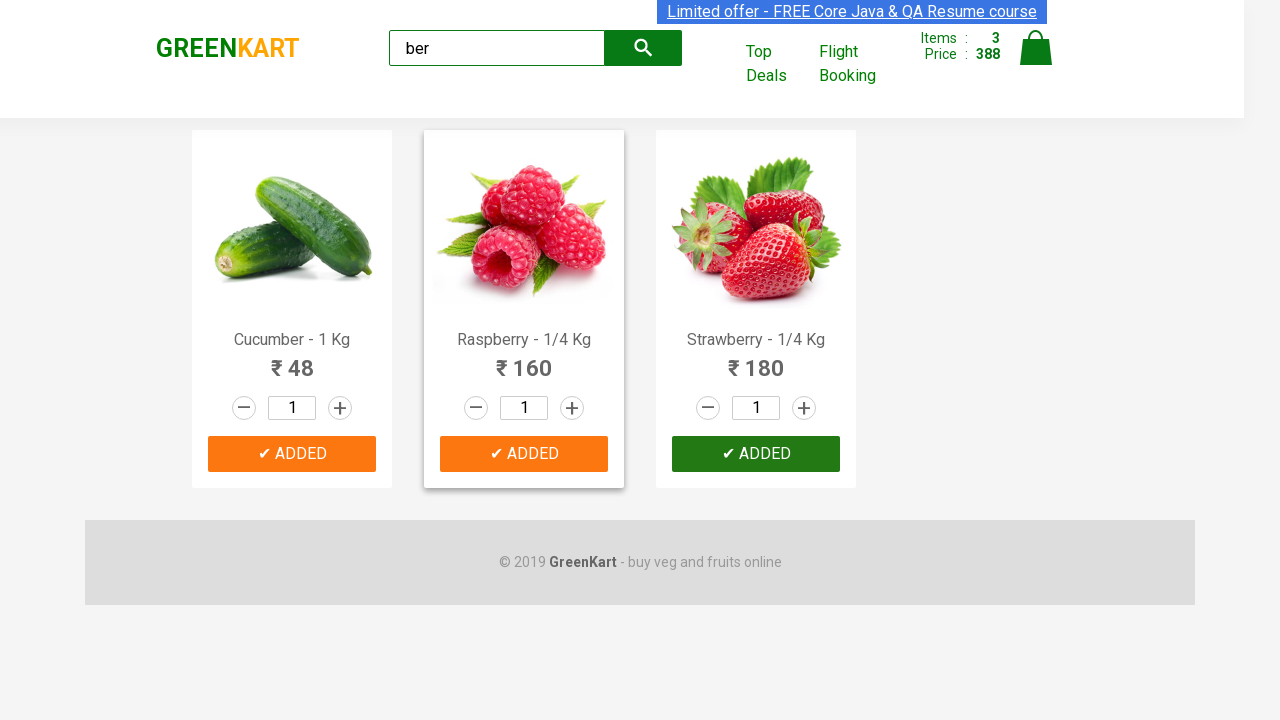

Clicked cart icon to view cart at (1036, 48) on img[alt='Cart']
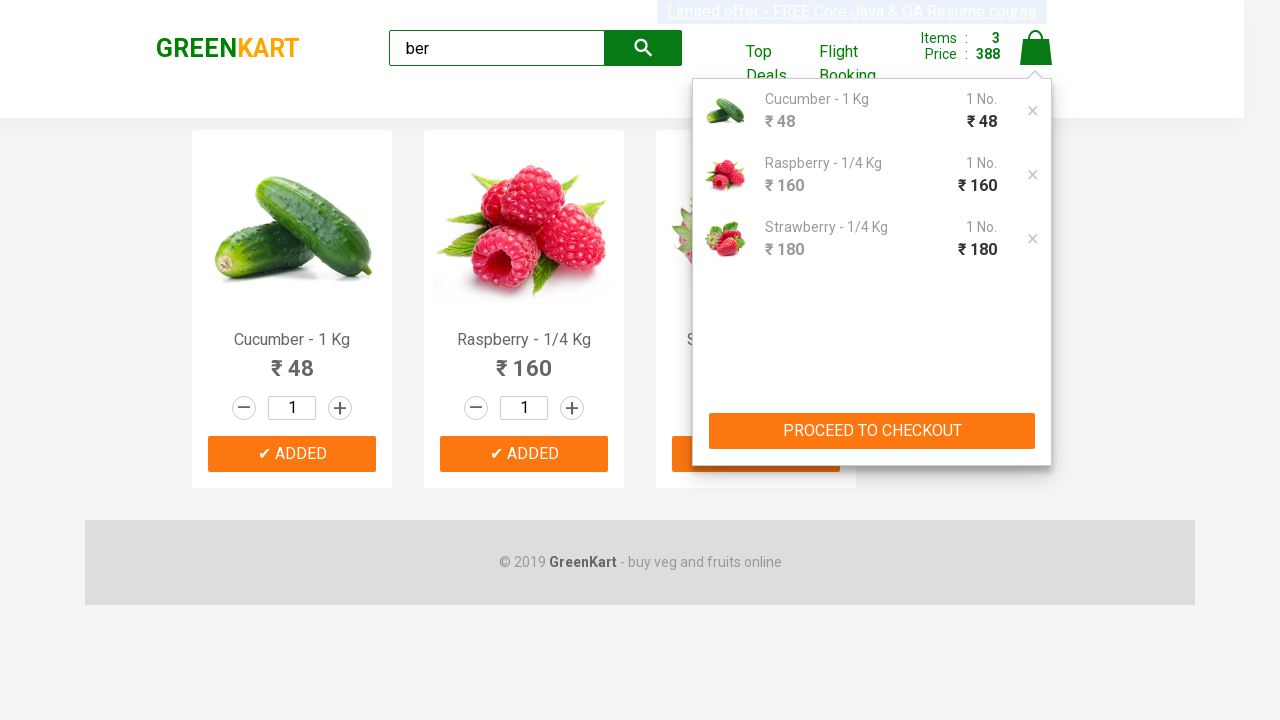

Clicked 'PROCEED TO CHECKOUT' button at (872, 431) on xpath=//button[contains(text(),'PROCEED TO CHECKOUT')]
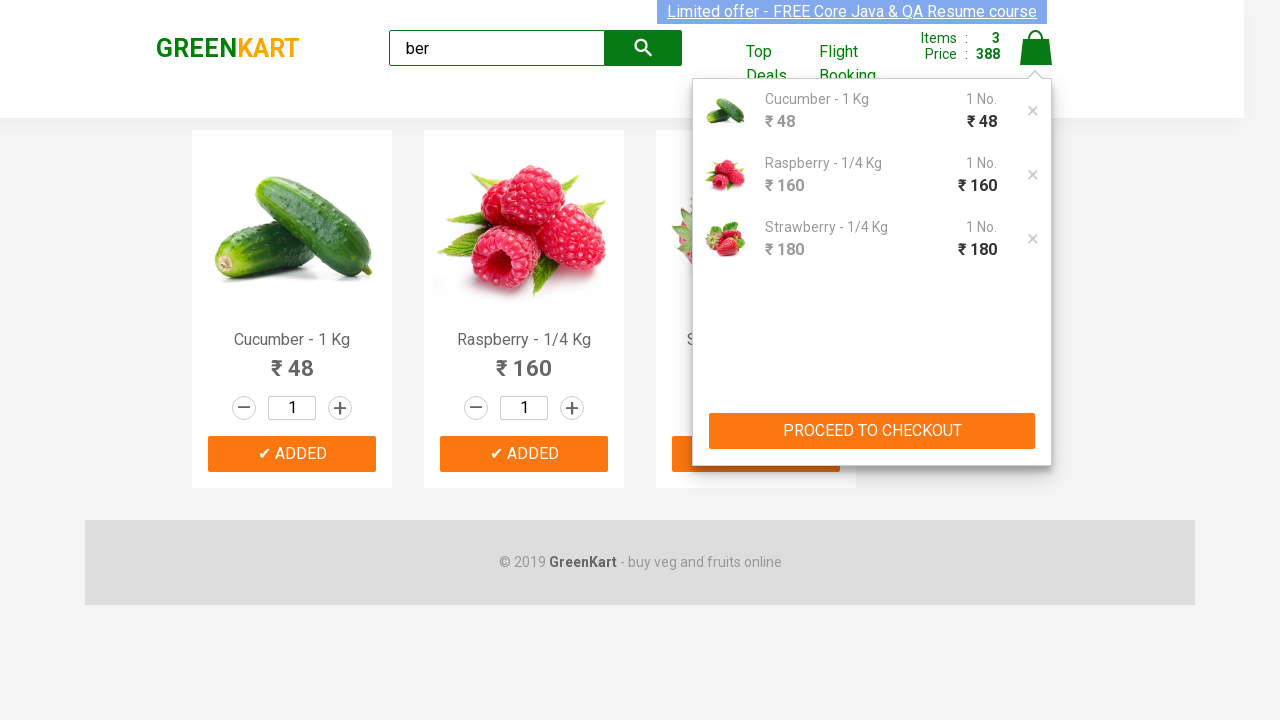

Promo code field is now visible
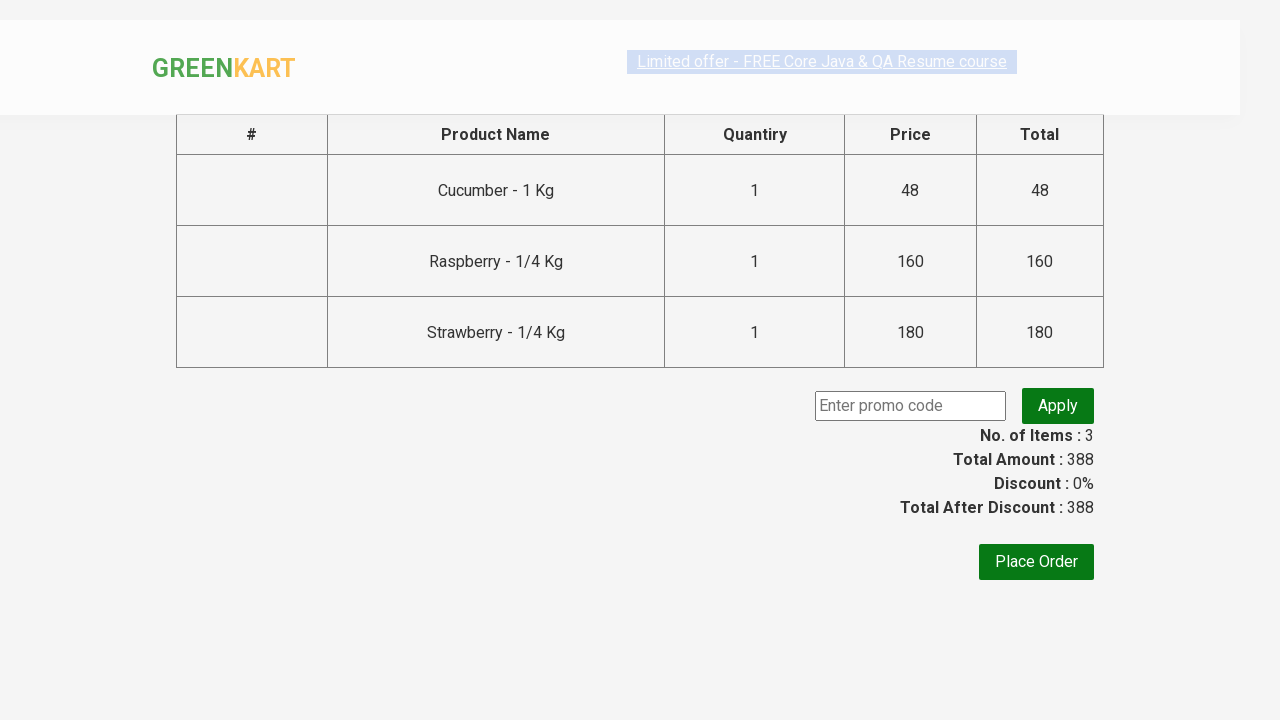

Entered 'invalidPromoCode' in promo code field on .promoCode
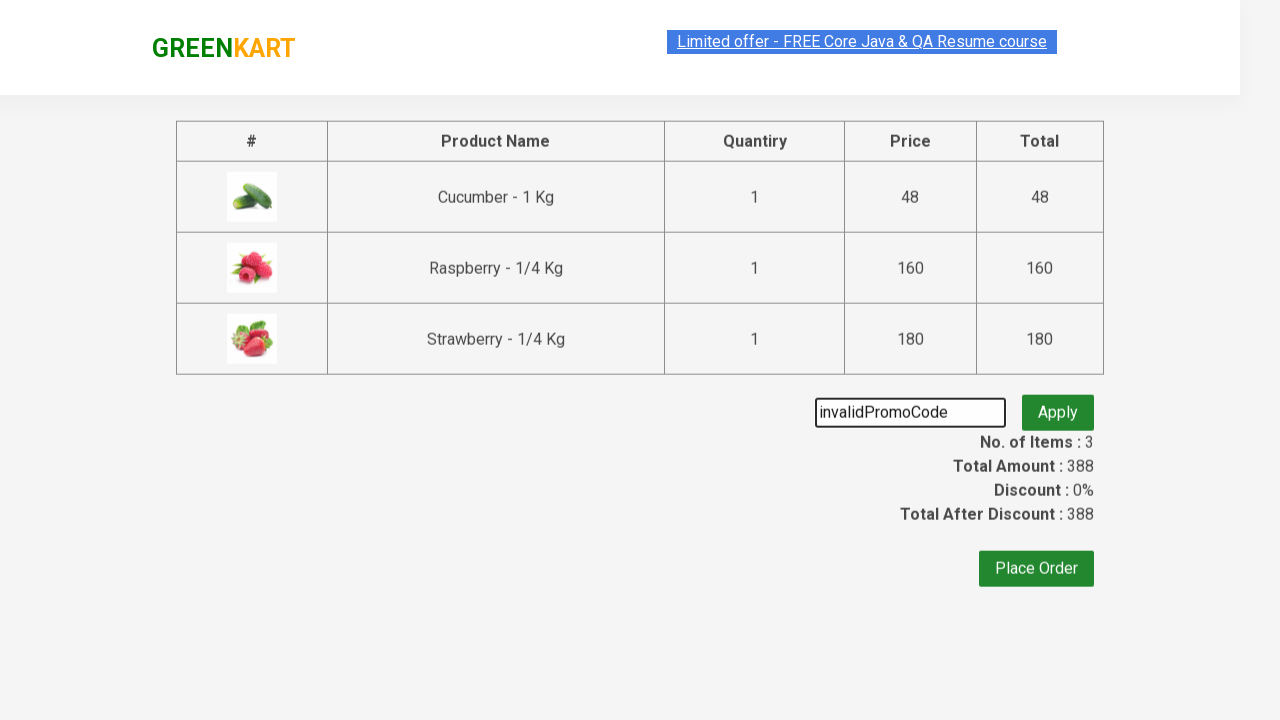

Clicked apply promo button at (1058, 406) on .promoBtn
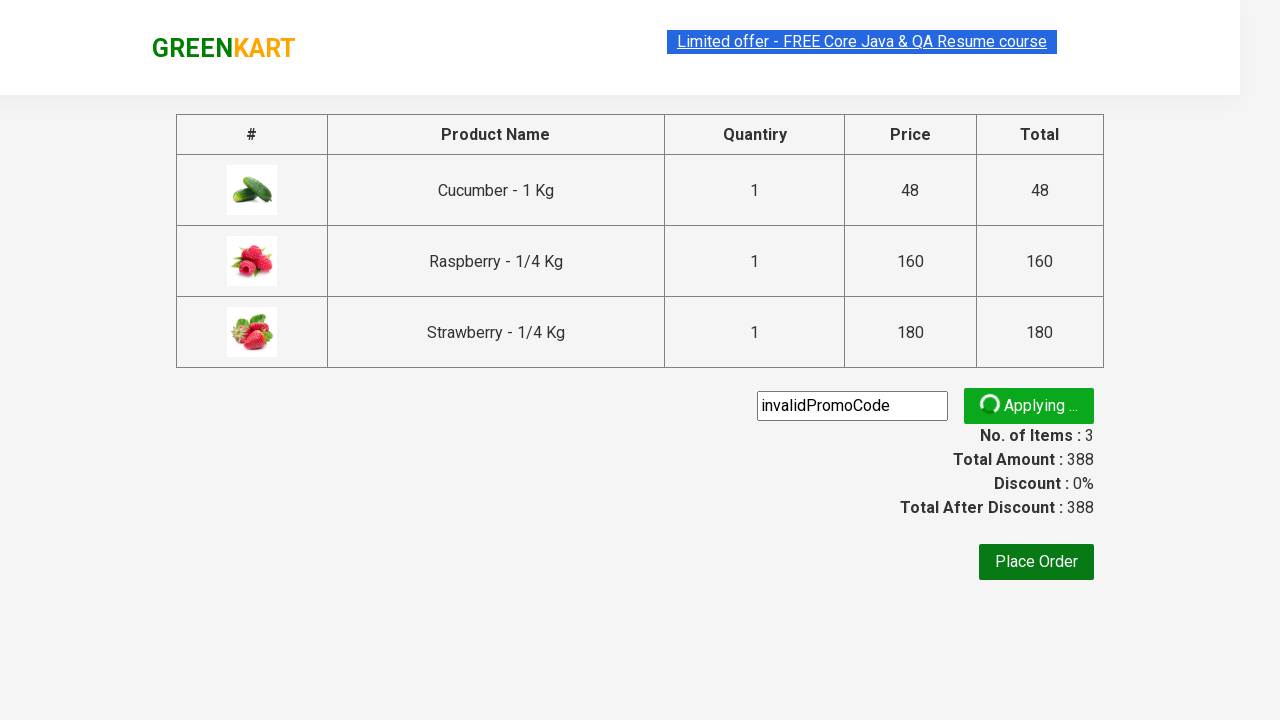

Promo validation message appeared
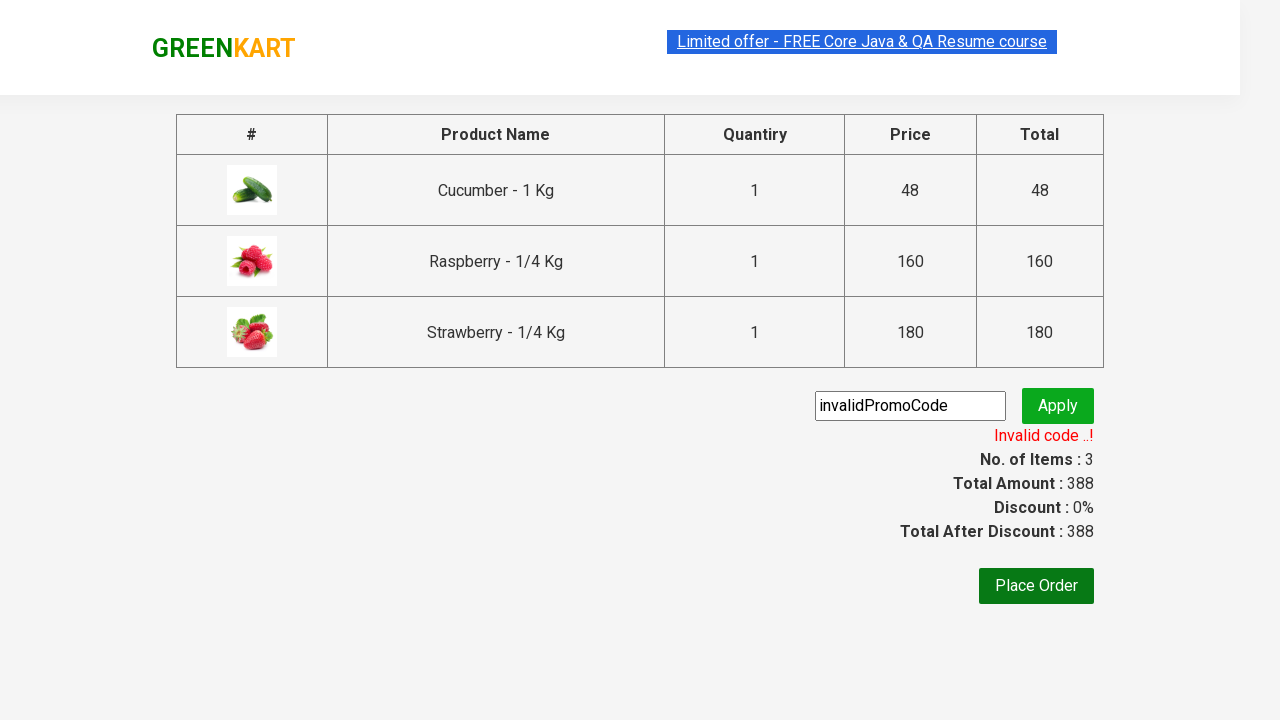

Retrieved promo validation message: 'Invalid code ..!'
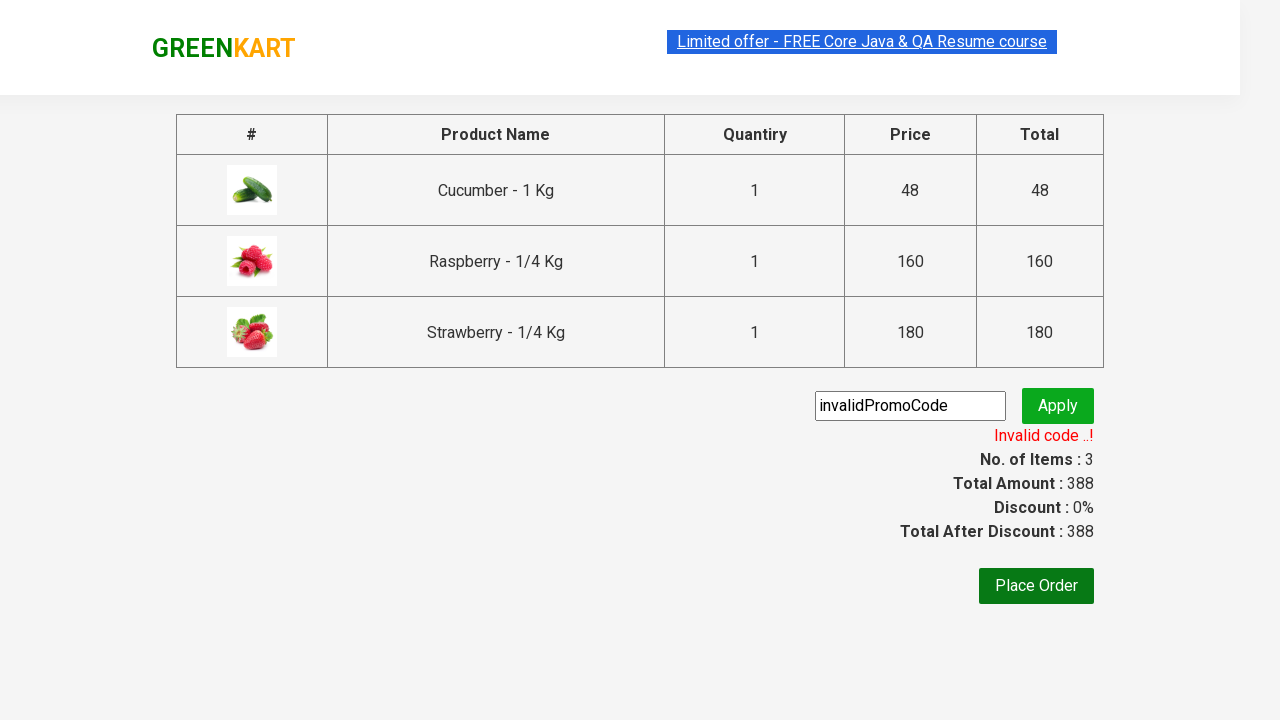

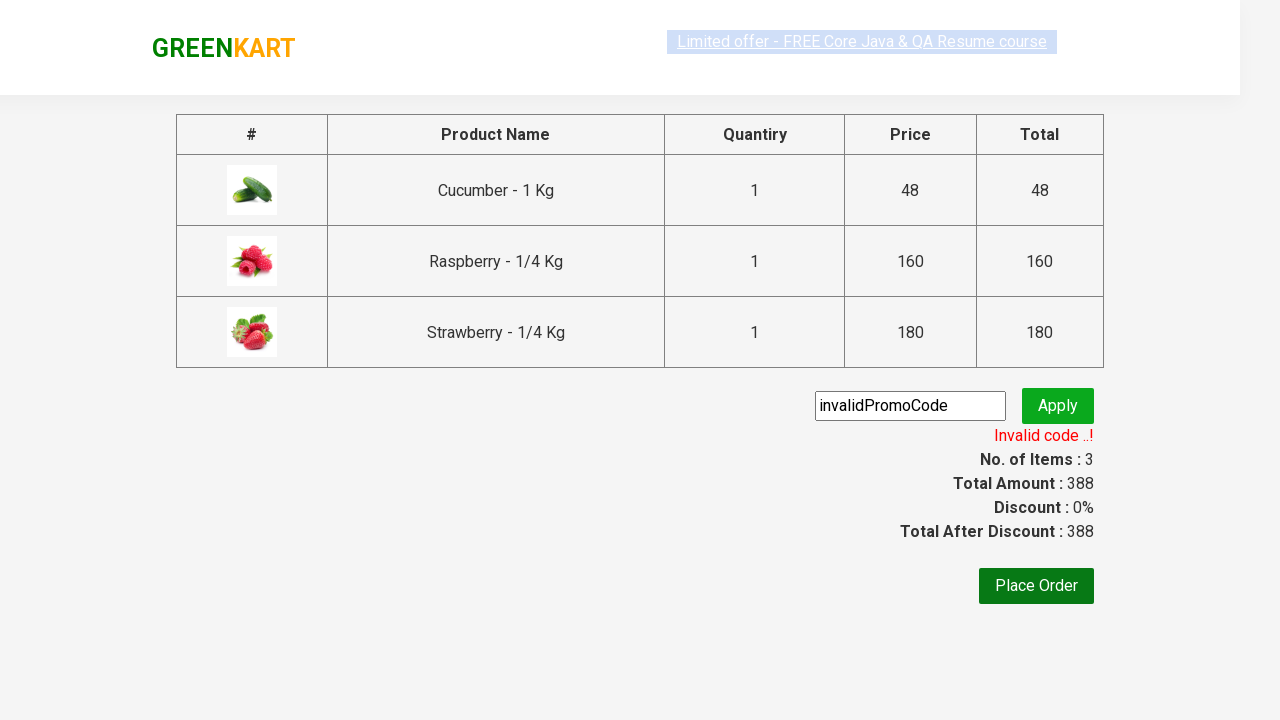